Finds the first element with class "test" and retrieves its text content

Starting URL: https://acctabootcamp.github.io/site/examples/locators

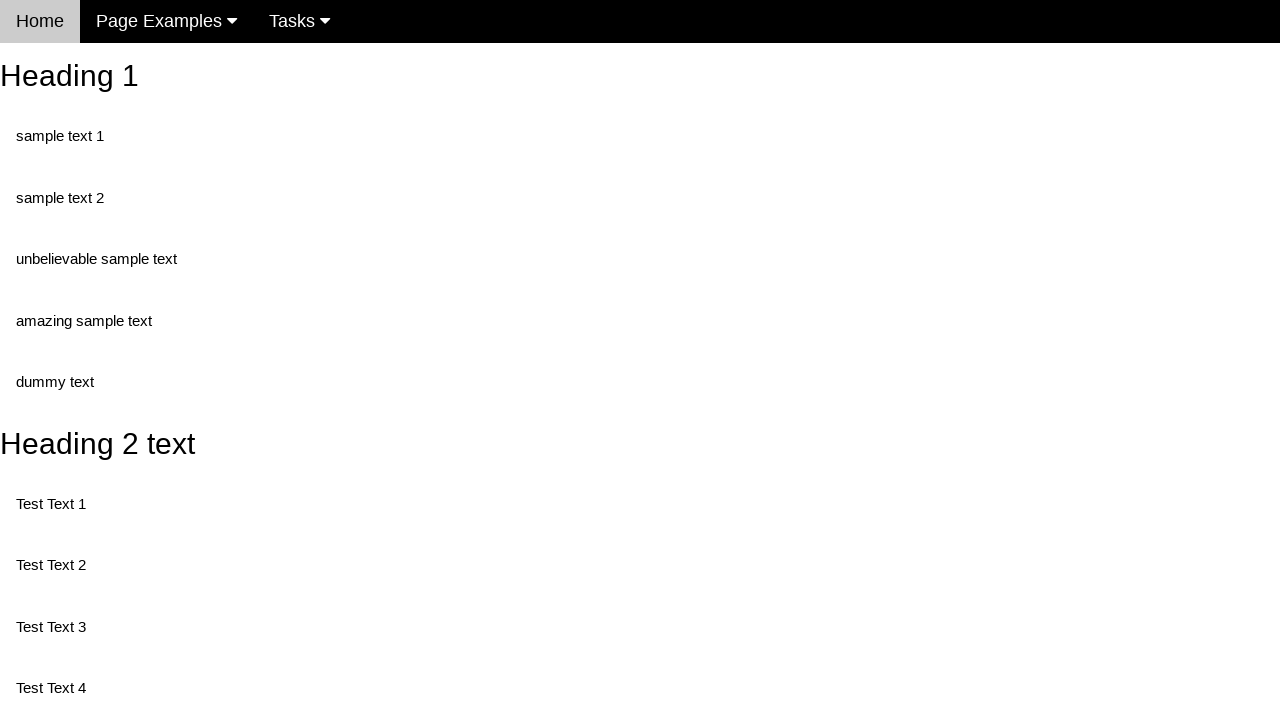

Navigated to locators example page
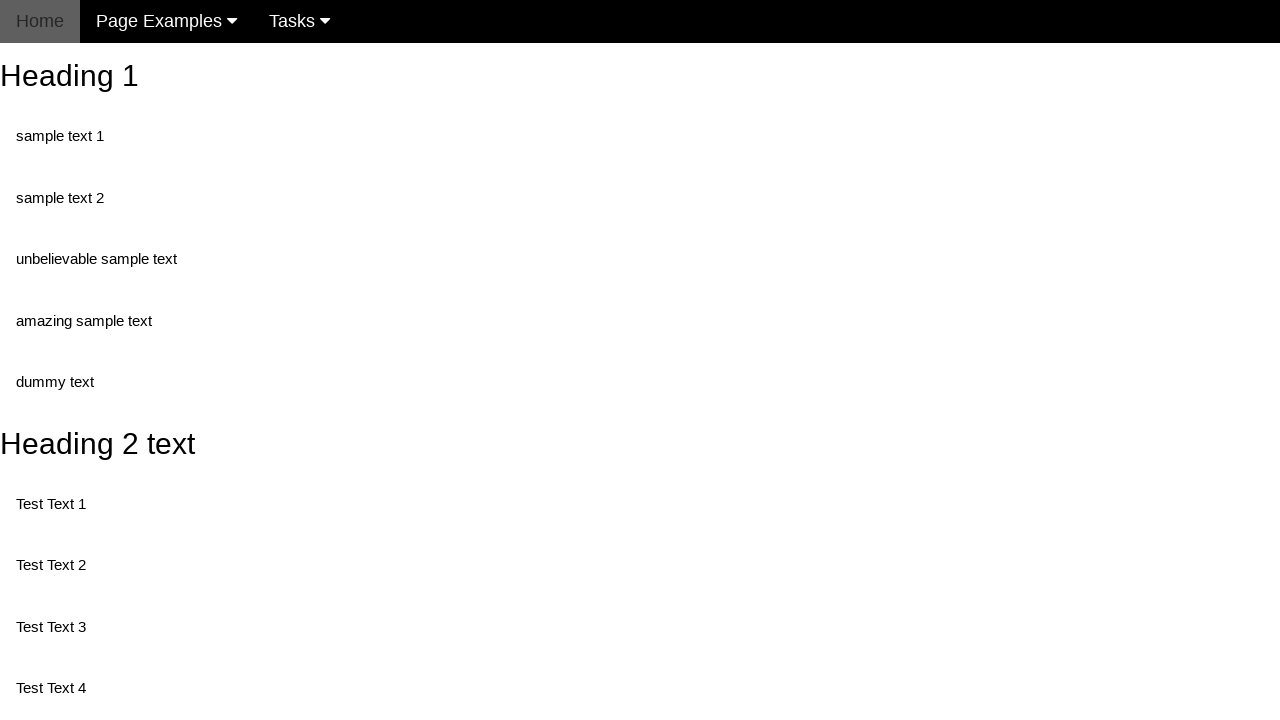

Located and retrieved text content from first element with class 'test'
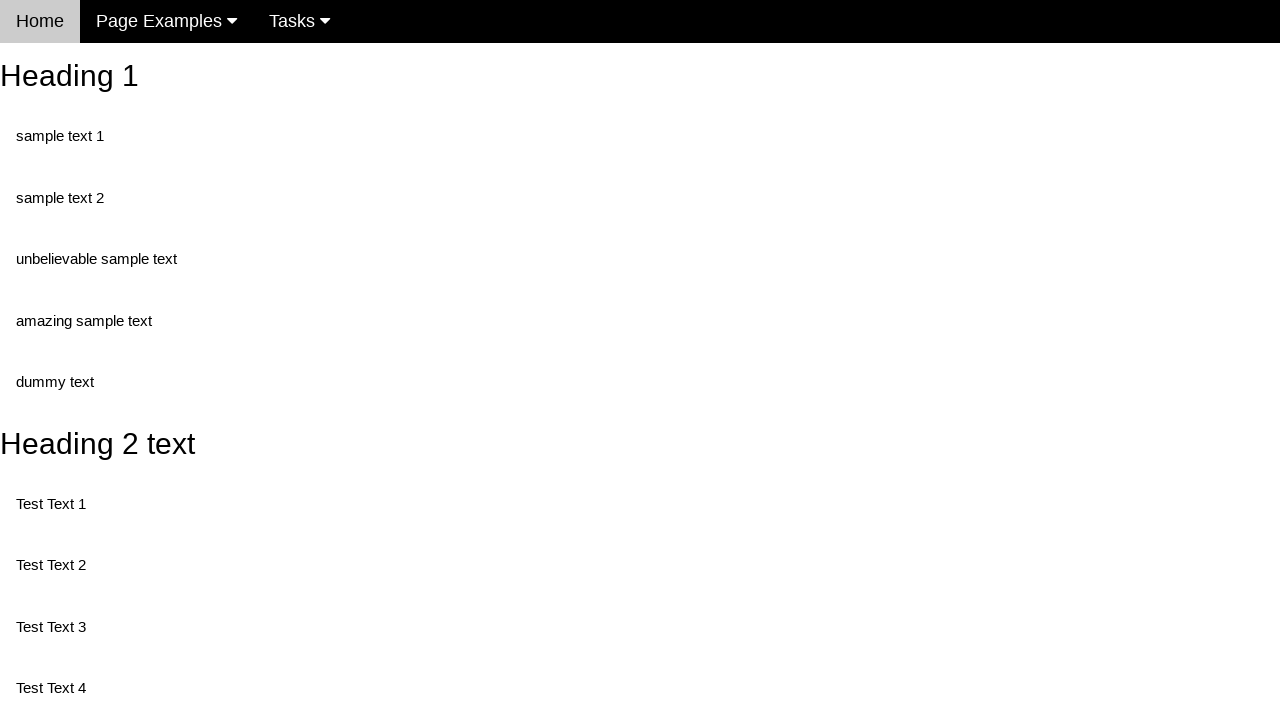

Printed text content: Test Text 1
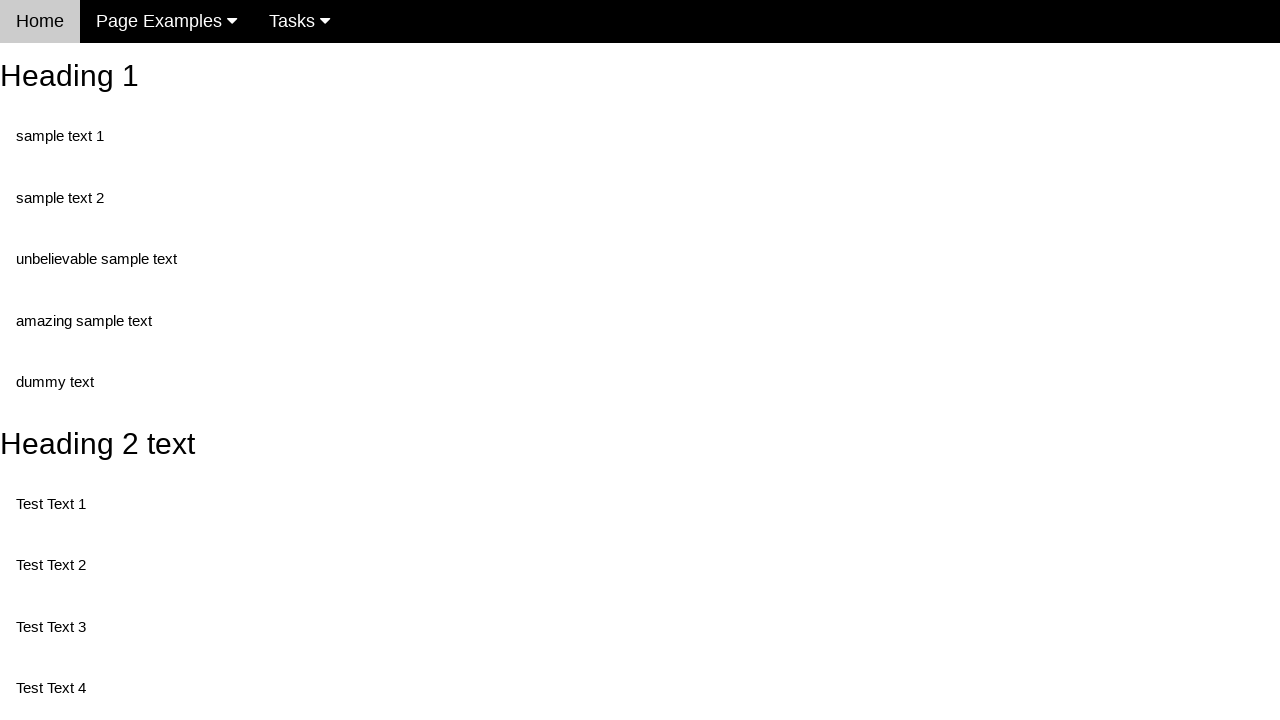

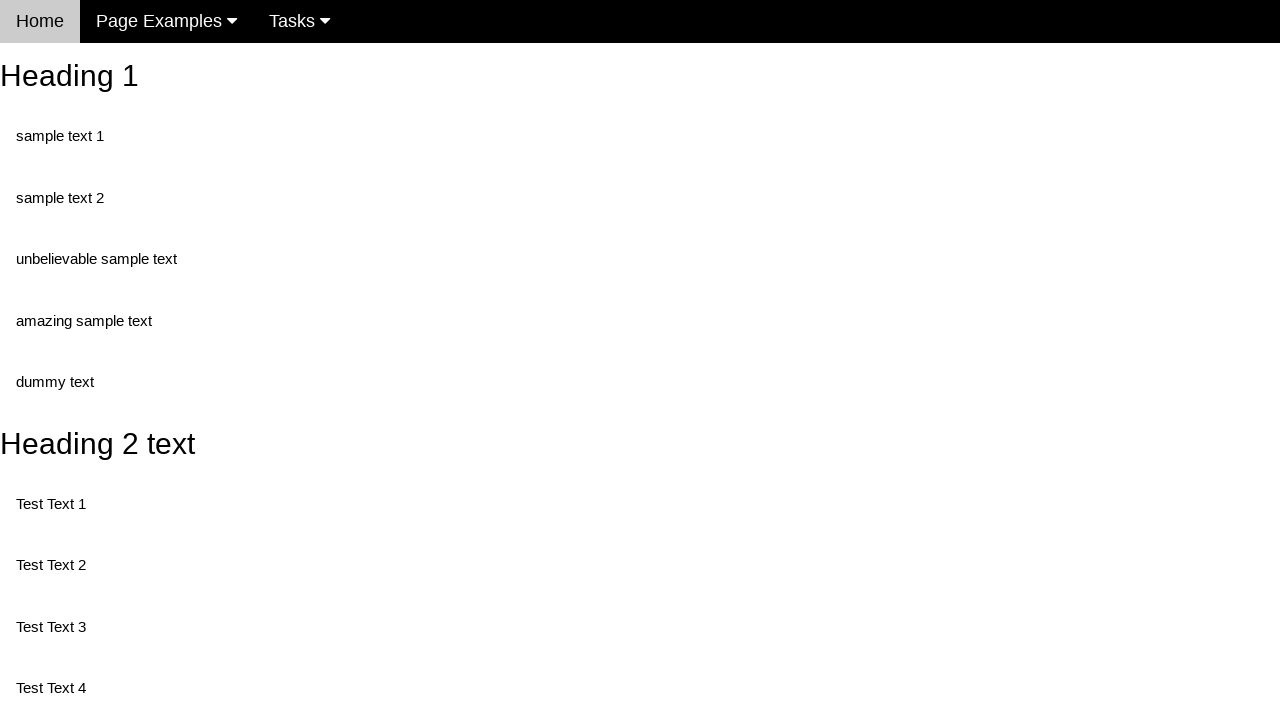